Tests that registration form shows validation errors (red borders) when submitting with empty fields

Starting URL: https://demoqa.com/

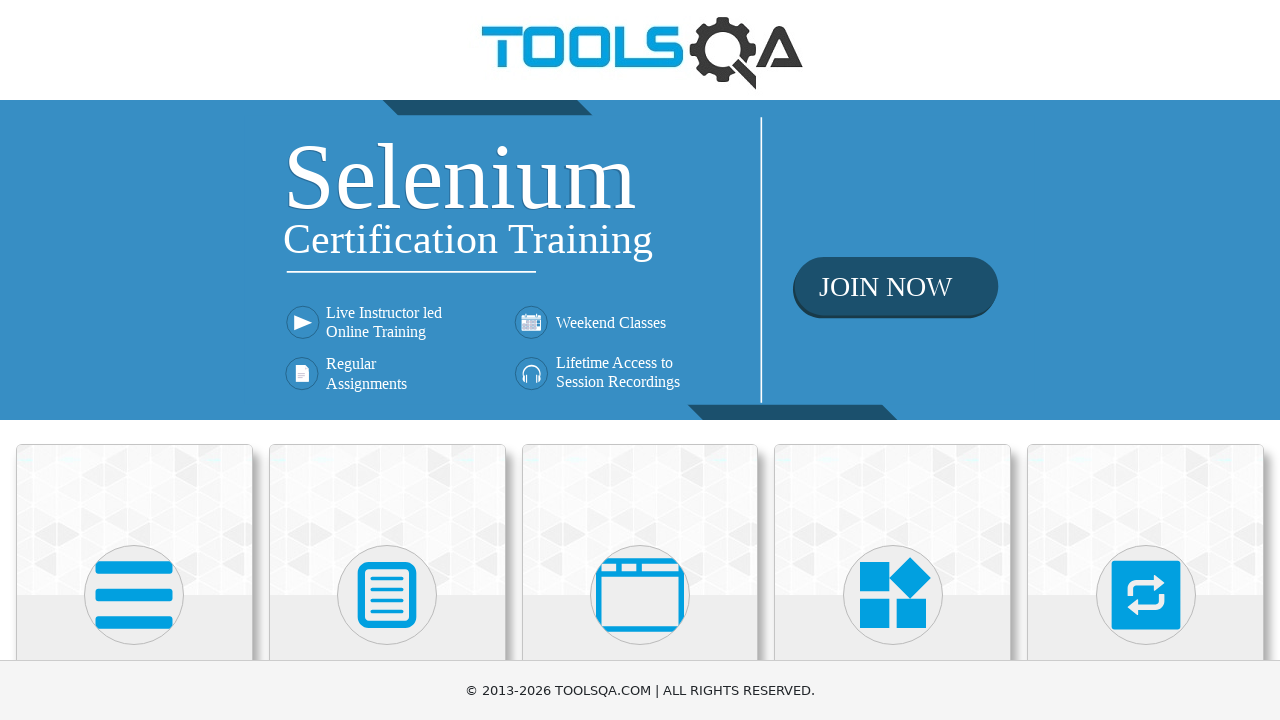

Clicked on Book Store Application card at (134, 461) on text=Book Store Application
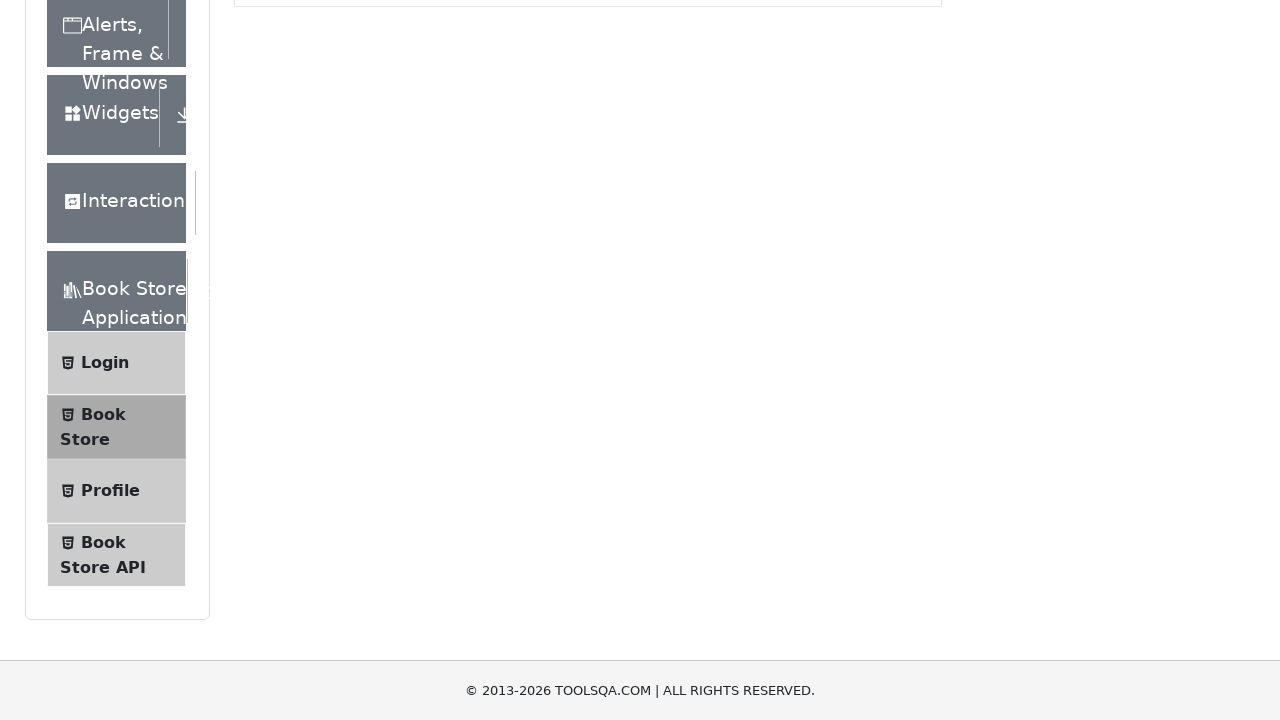

Clicked on Login menu item at (105, 132) on text=Login
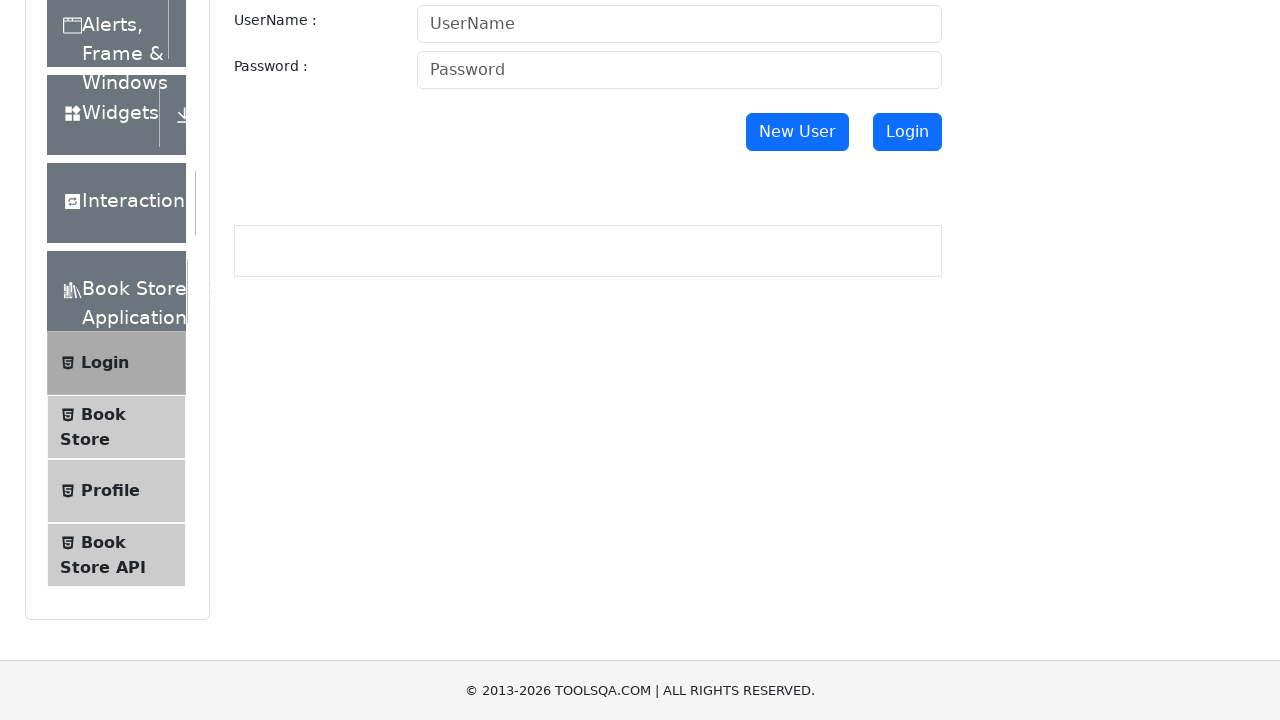

Clicked New User button at (797, 132) on #newUser
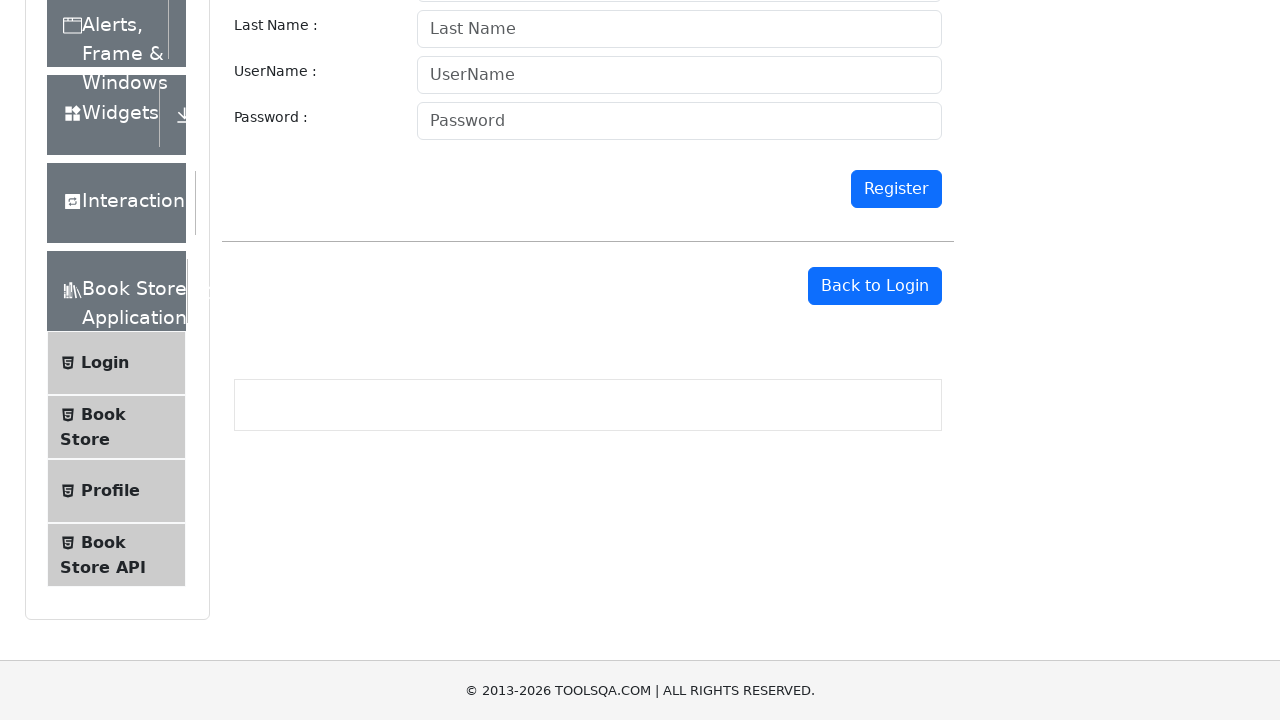

Clicked Register button without filling any fields at (896, 189) on #register
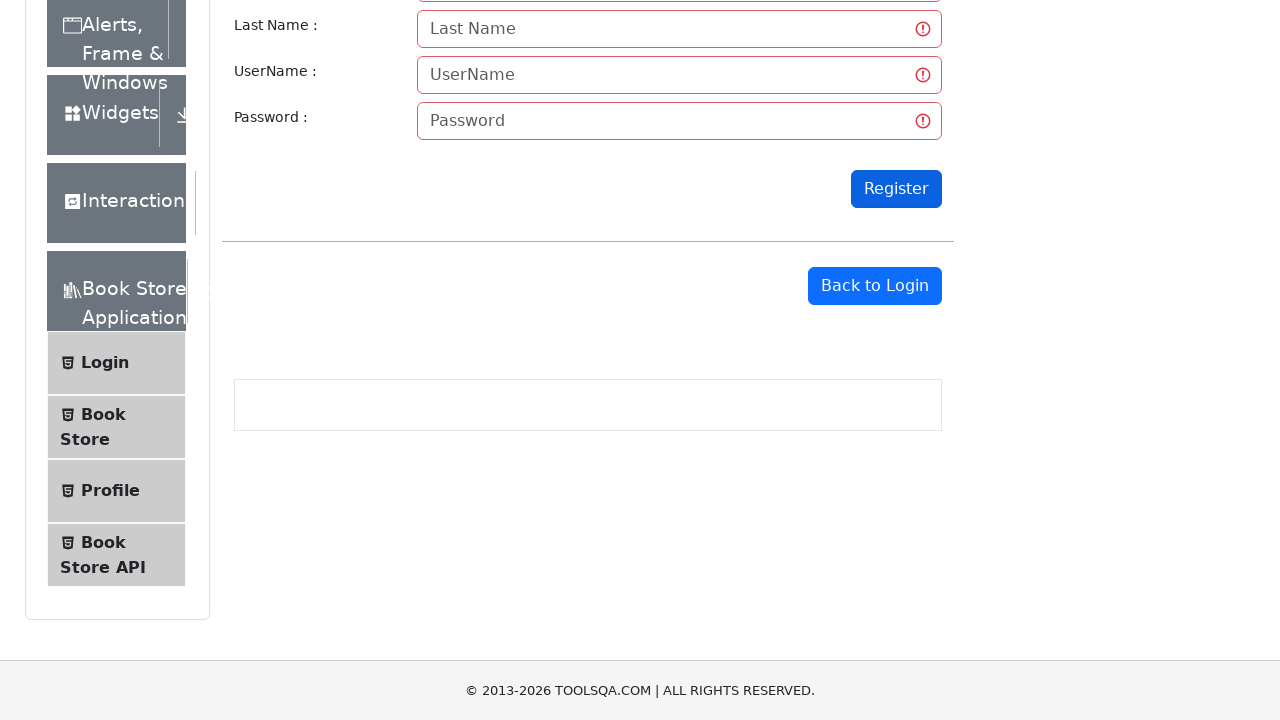

Waited for validation messages to appear
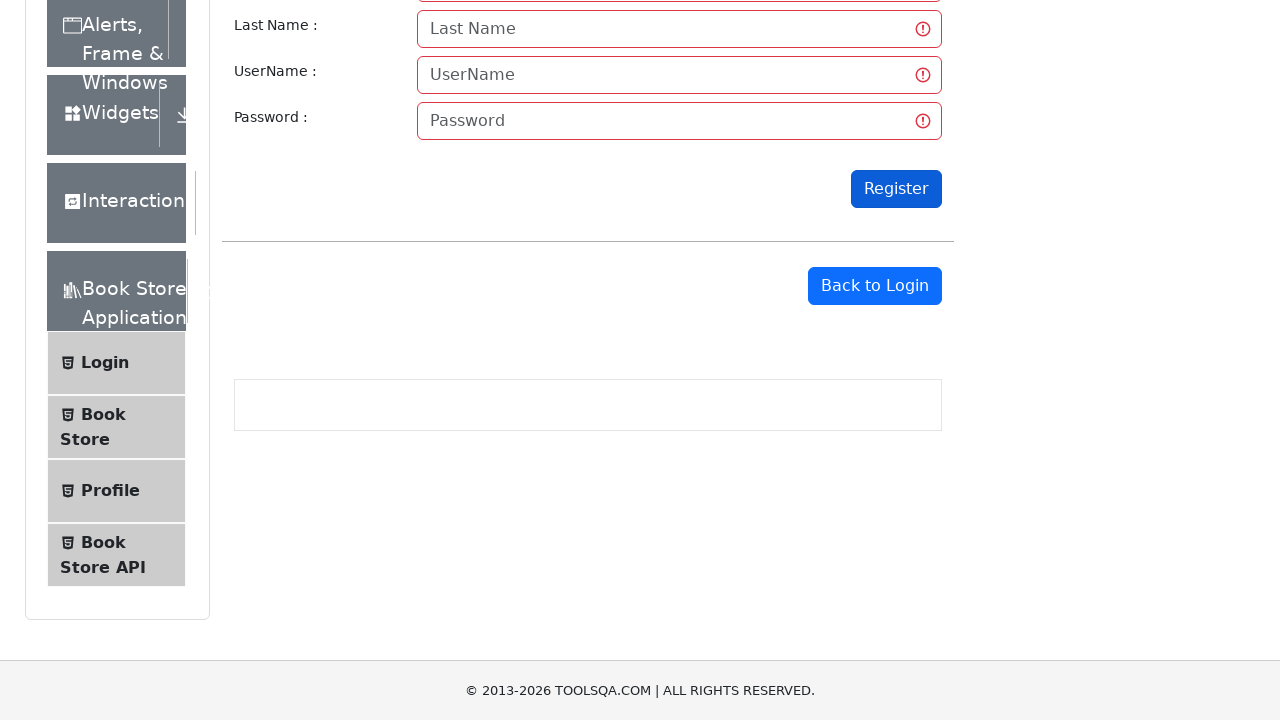

Verified that required fields are visible with validation errors (red borders)
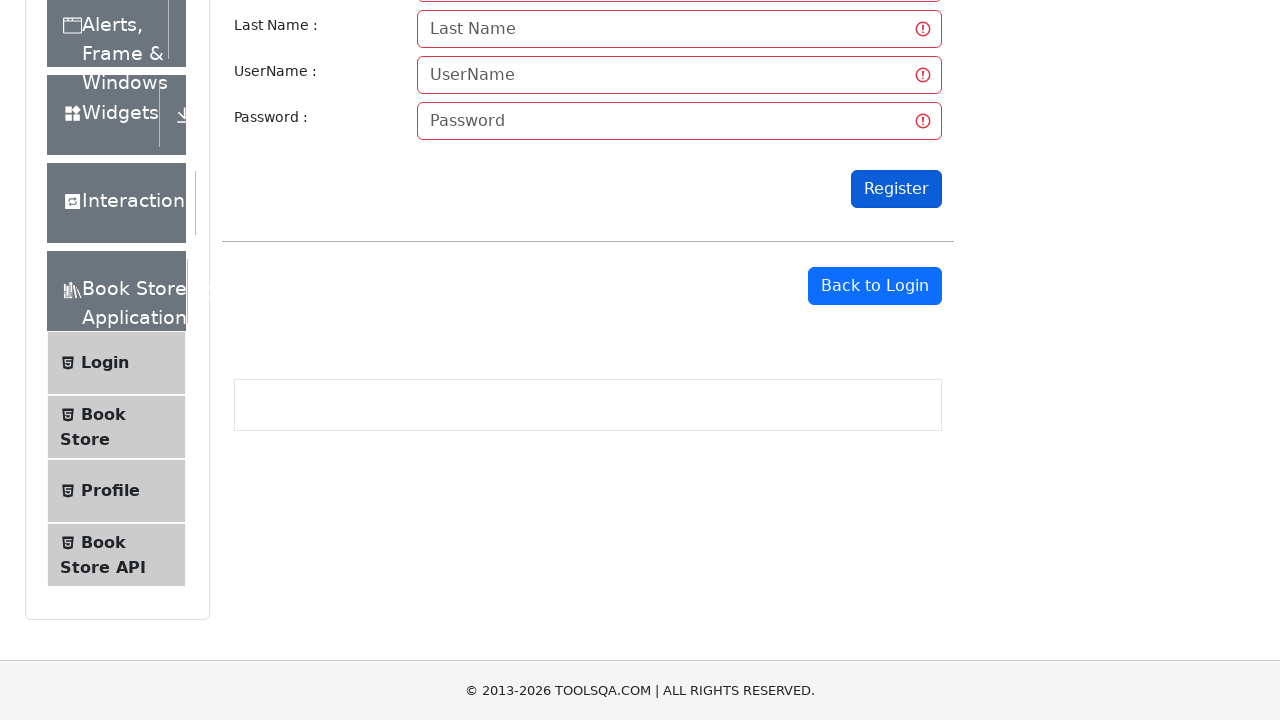

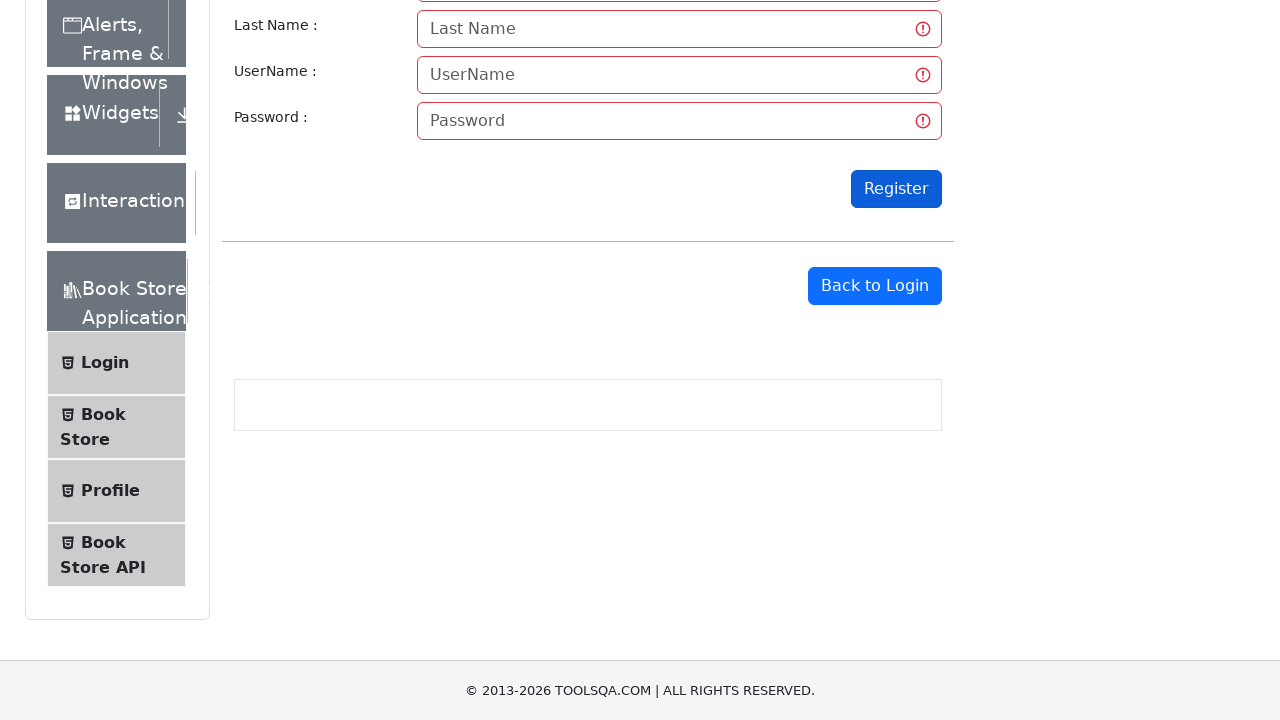